Tests JavaScript simple alert handling by clicking a tab, triggering an alert box, and accepting the alert dialog.

Starting URL: http://demo.automationtesting.in/Alerts.html

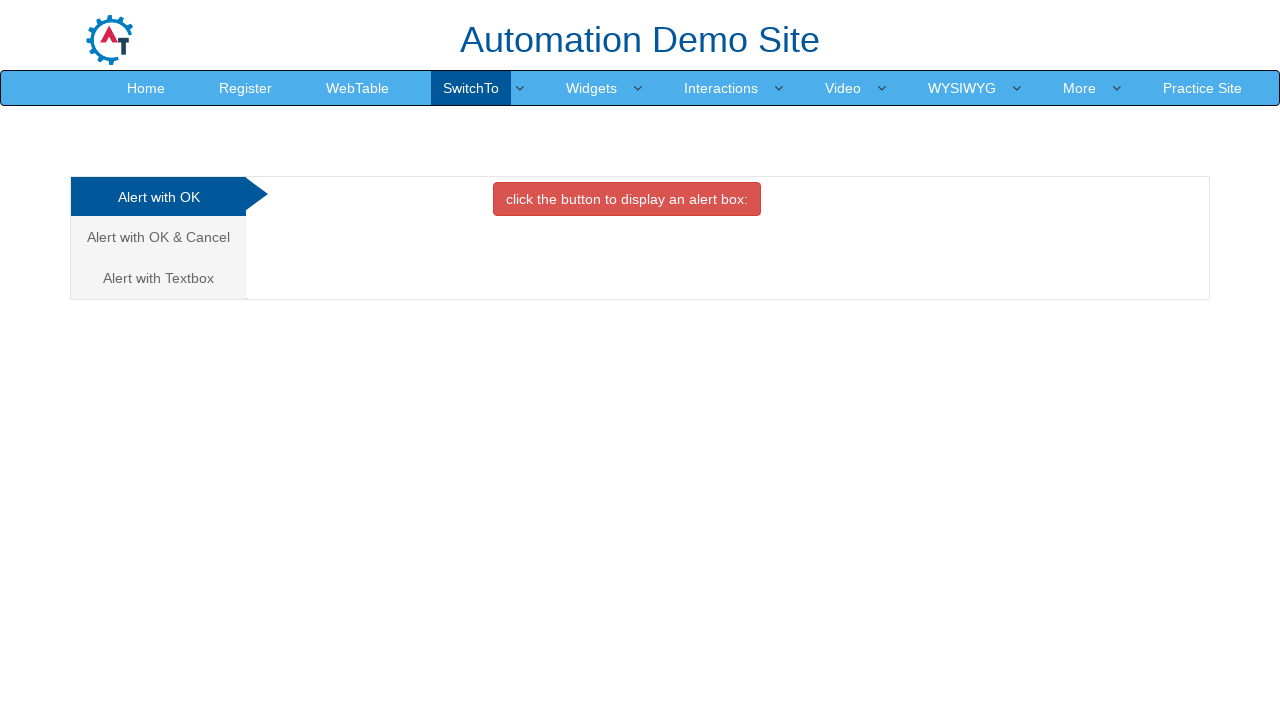

Clicked on OK Tab to select alert type at (158, 197) on a[href='#OKTab']
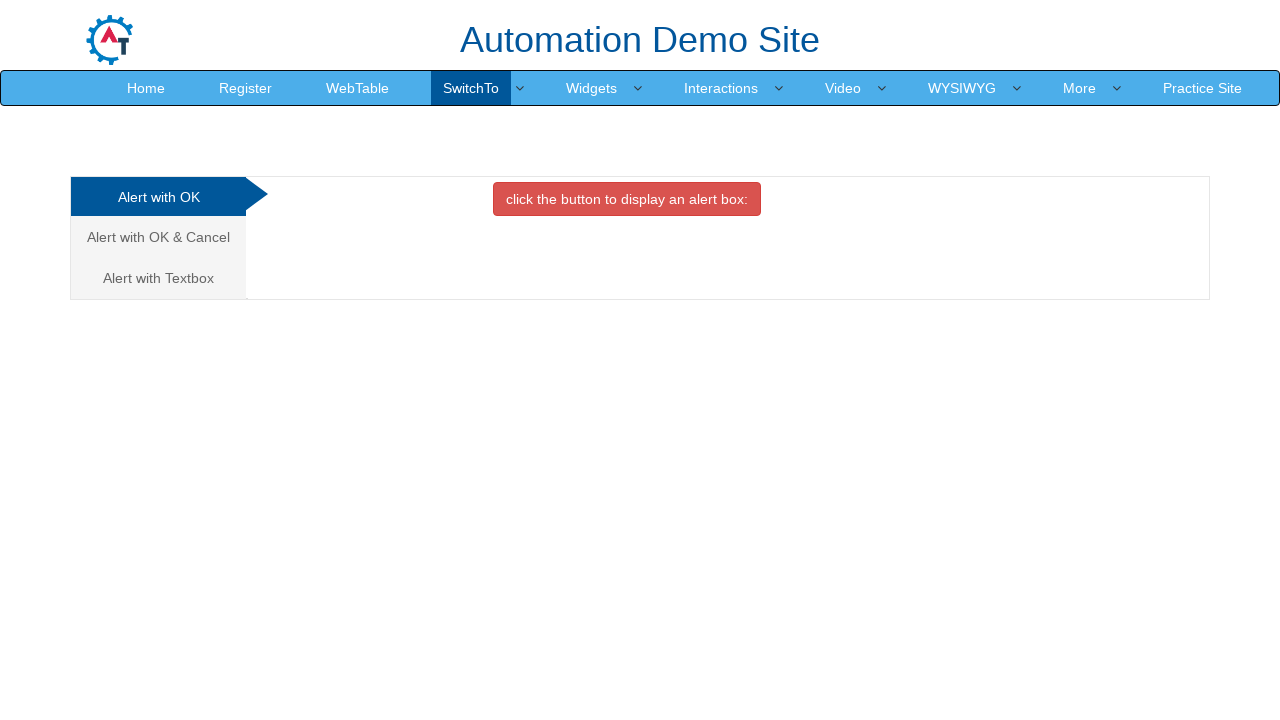

Clicked button to trigger the alert box at (627, 199) on button[onclick='alertbox()']
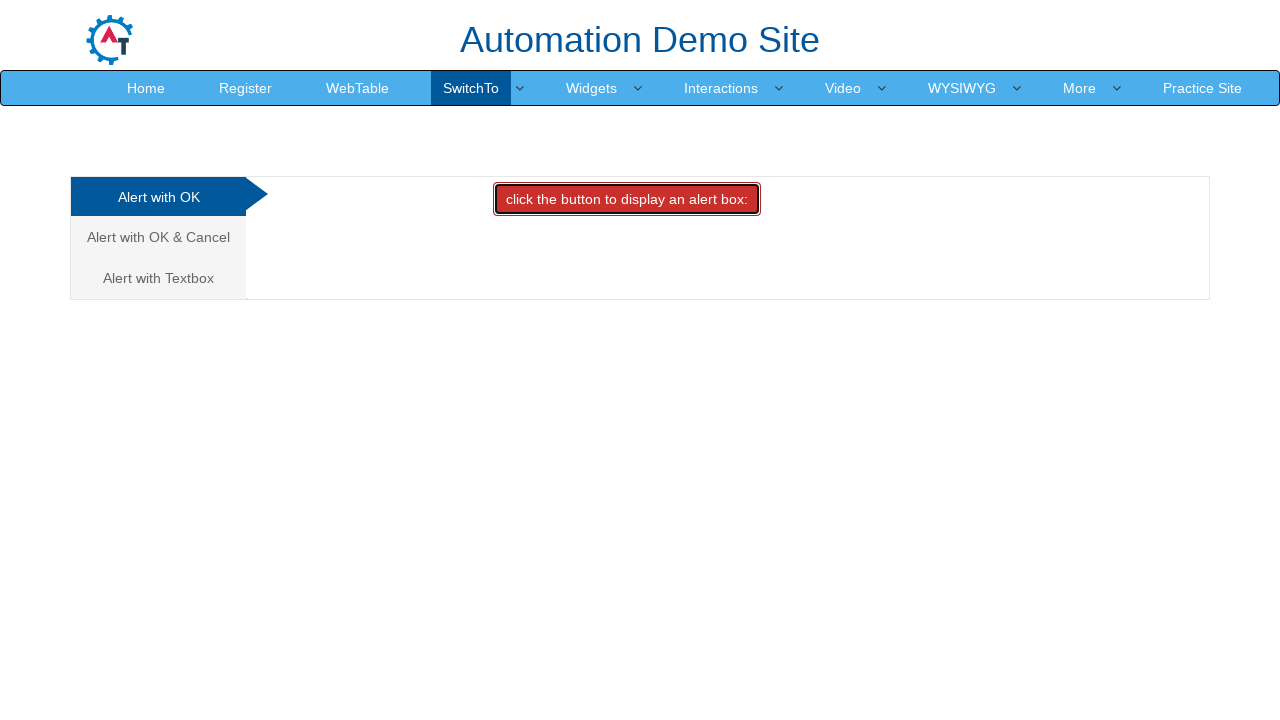

Set up dialog handler to accept the alert
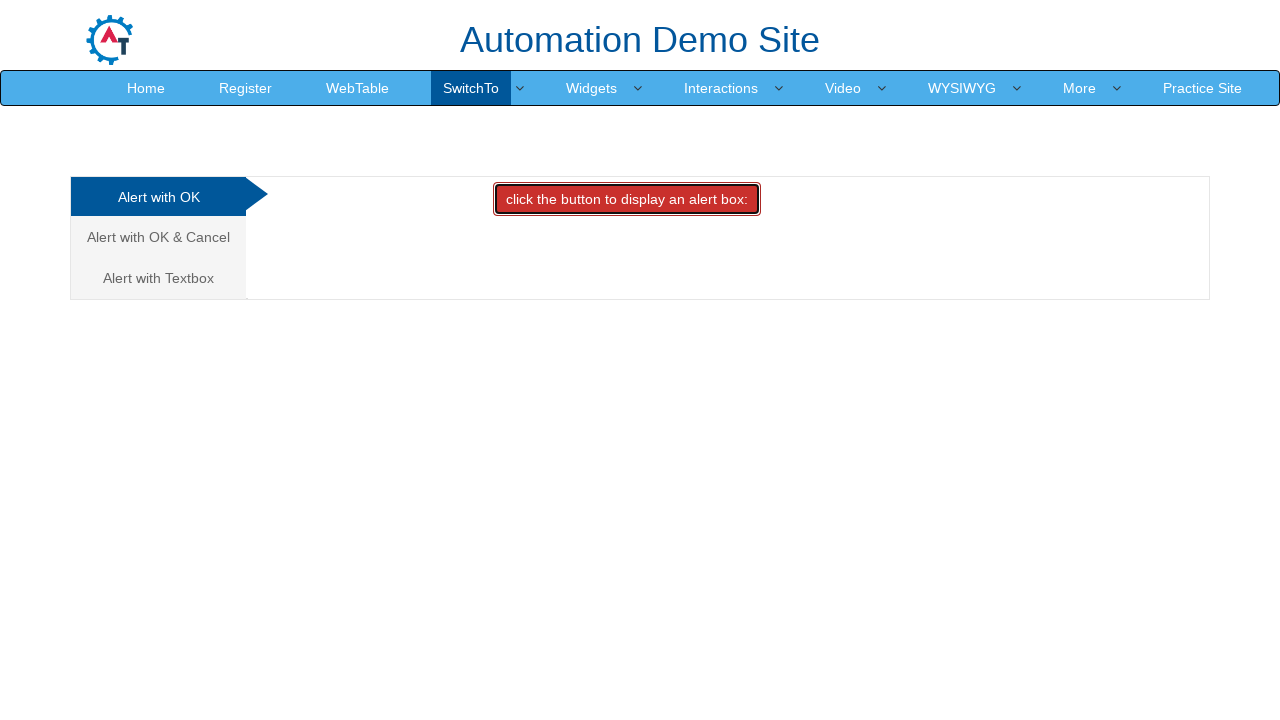

Waited 500ms to ensure alert is processed
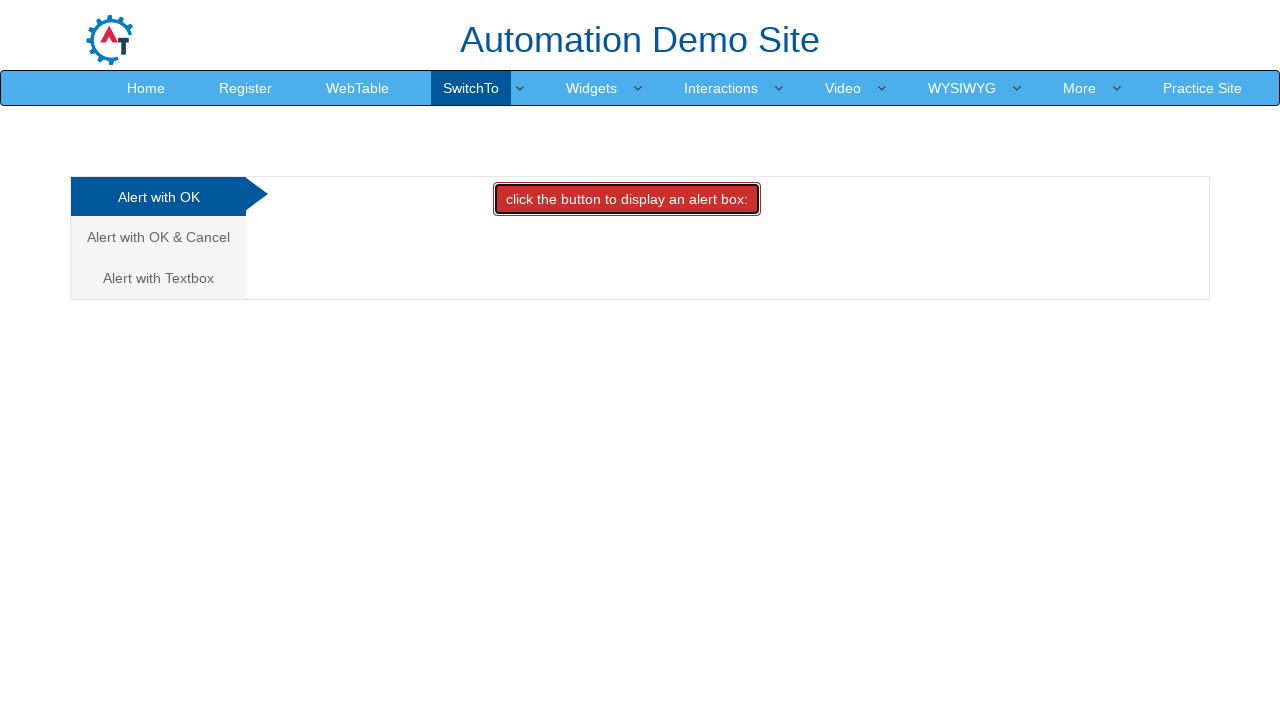

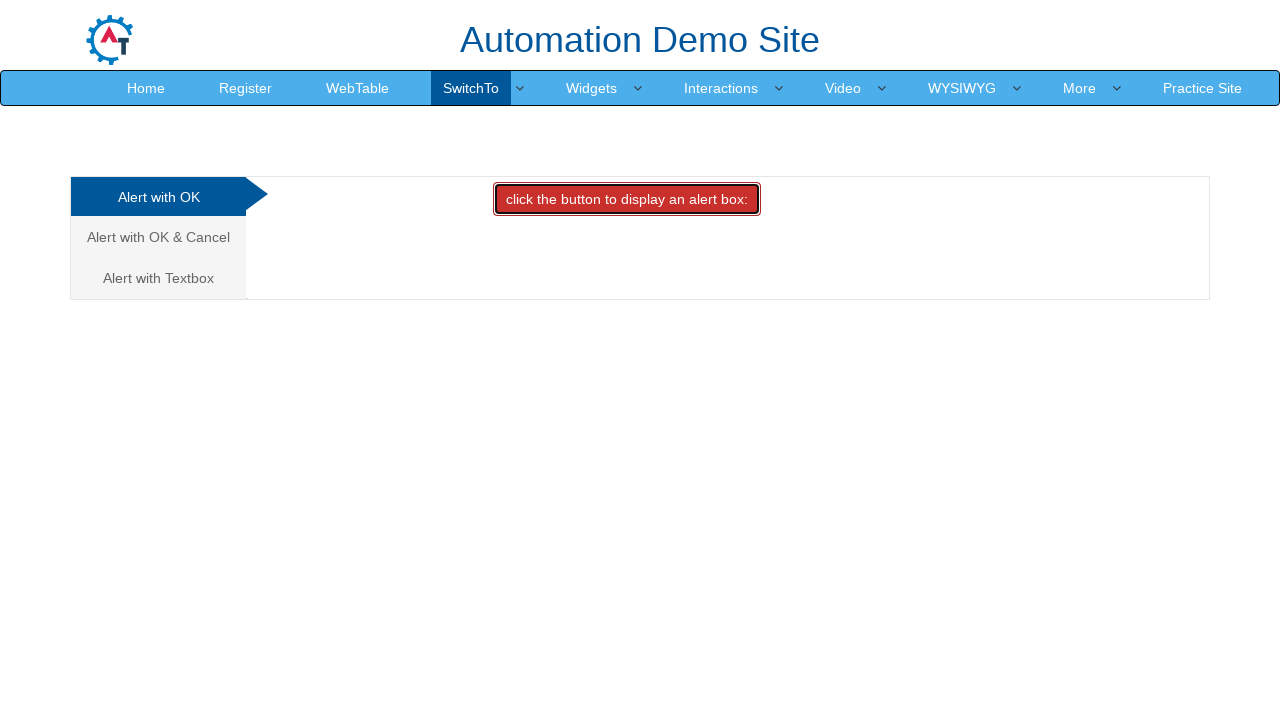